Fills out a practice registration form with personal information including name, email, gender, phone, date of birth, hobbies, and address

Starting URL: https://demoqa.com/automation-practice-form

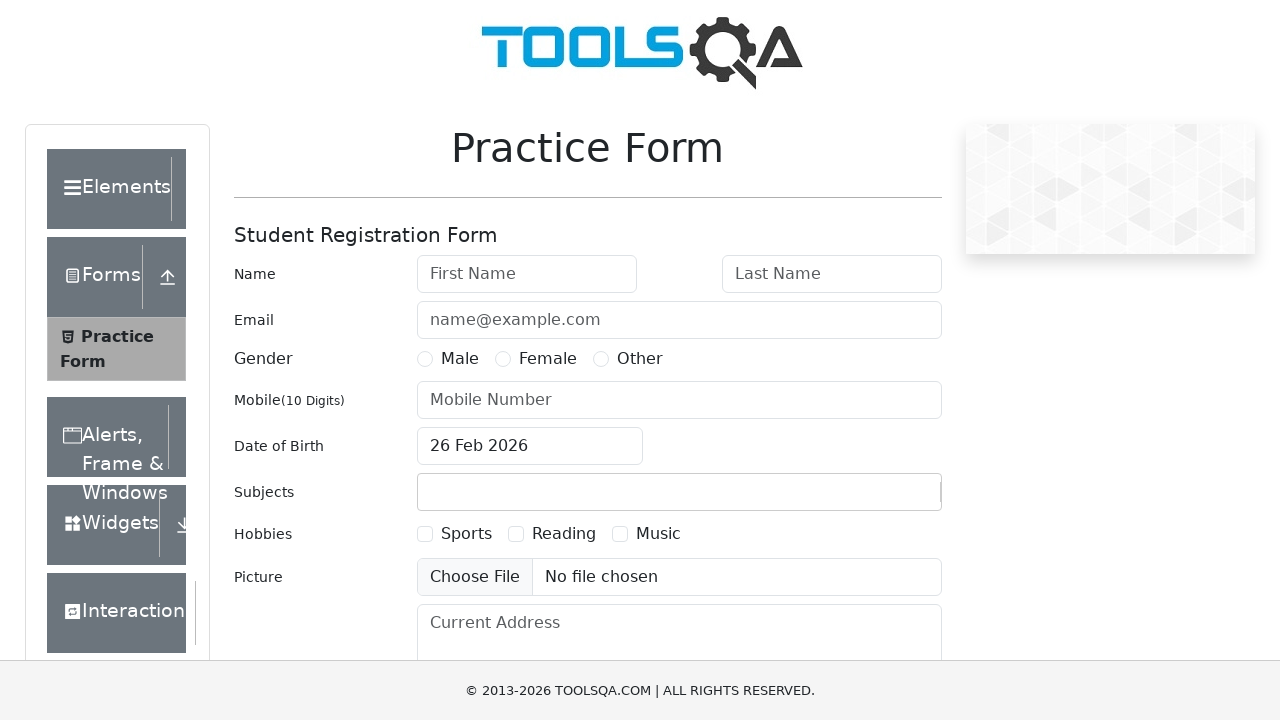

Filled first name field with 'vidhya' on input[placeholder='First Name']
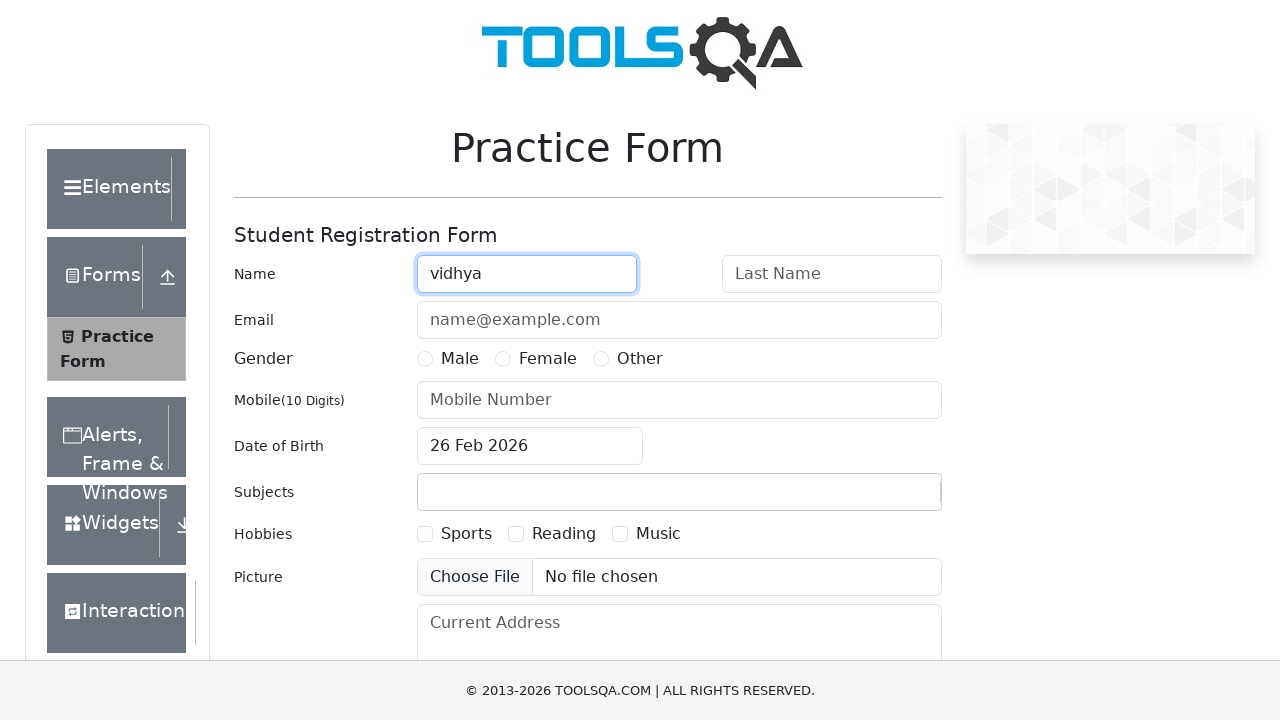

Filled last name field with 'subramaniam' on input[placeholder='Last Name']
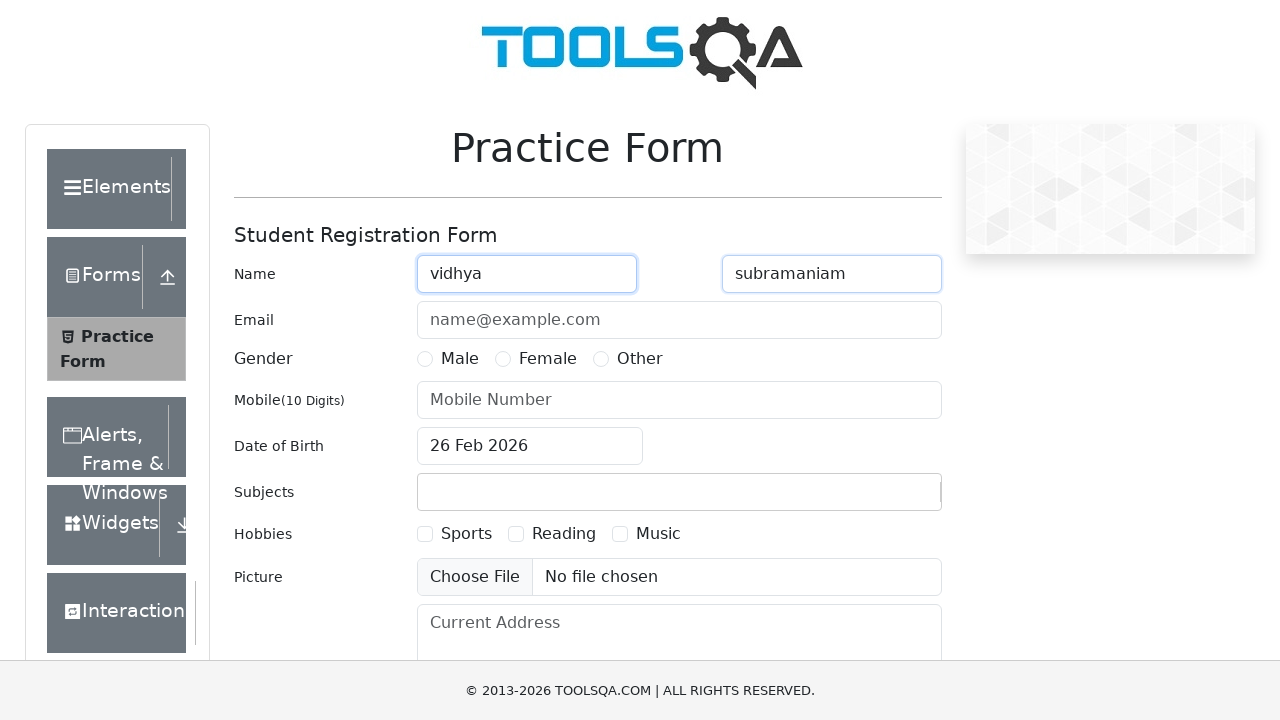

Filled email field with 'vidhuchml@gmail.com' on input[placeholder='name@example.com']
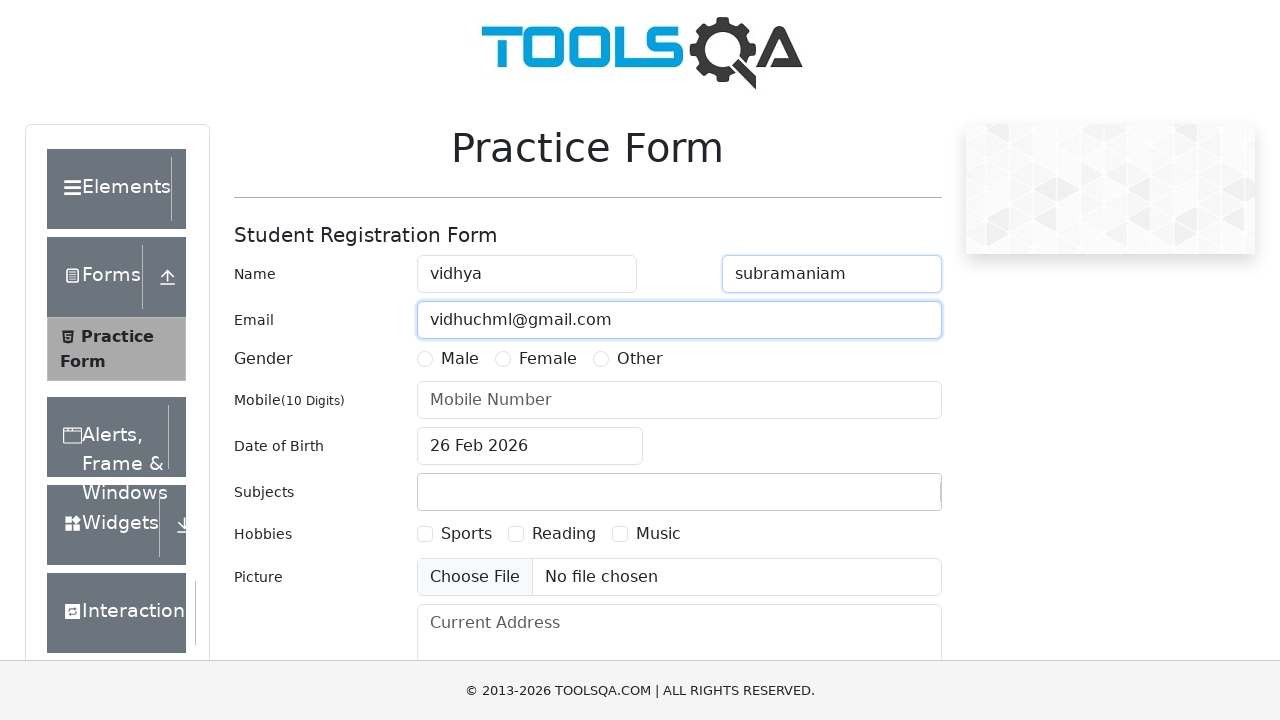

Selected Female gender option at (548, 359) on label[for='gender-radio-2']
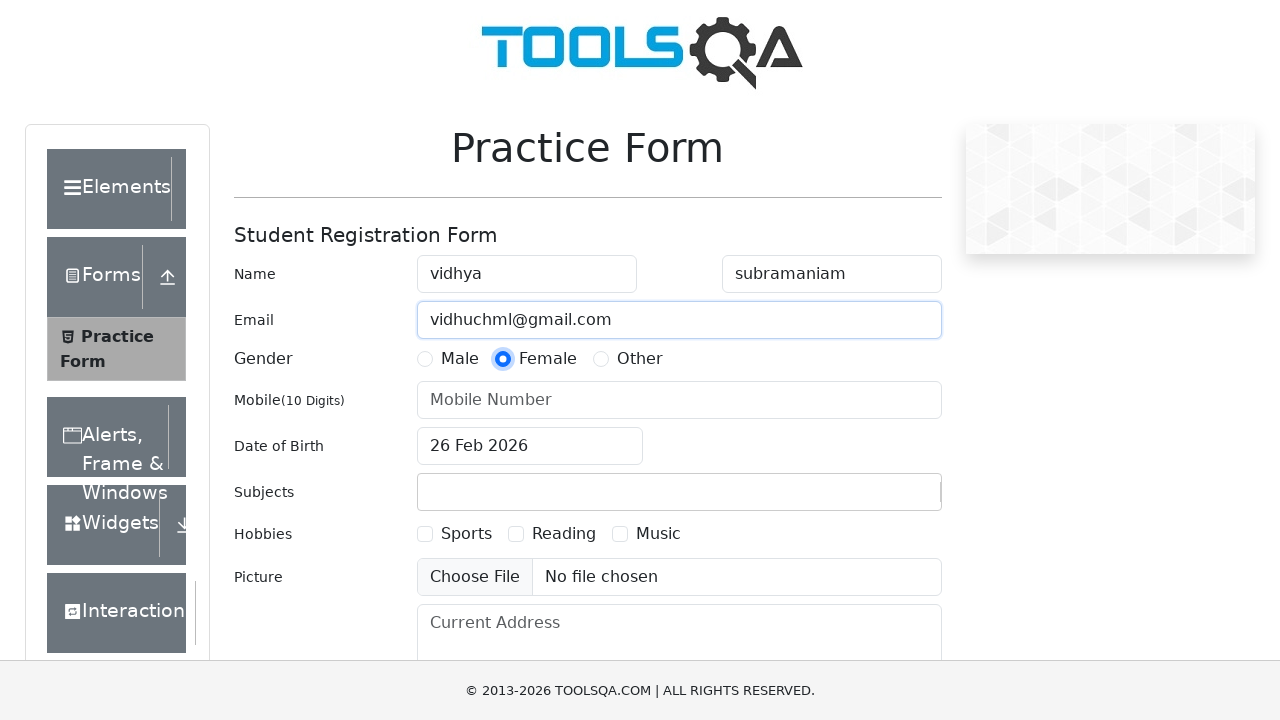

Filled mobile number field with '9865321457' on input[placeholder='Mobile Number']
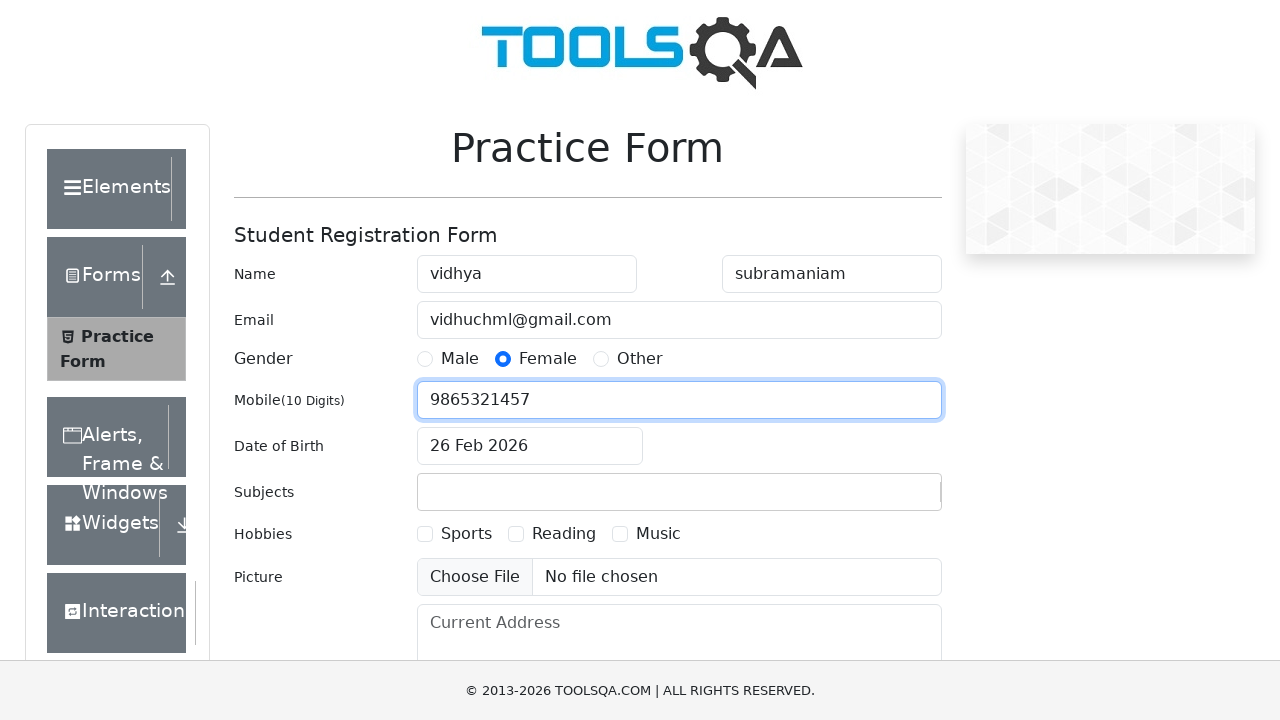

Clicked on date of birth input field at (530, 446) on input#dateOfBirthInput
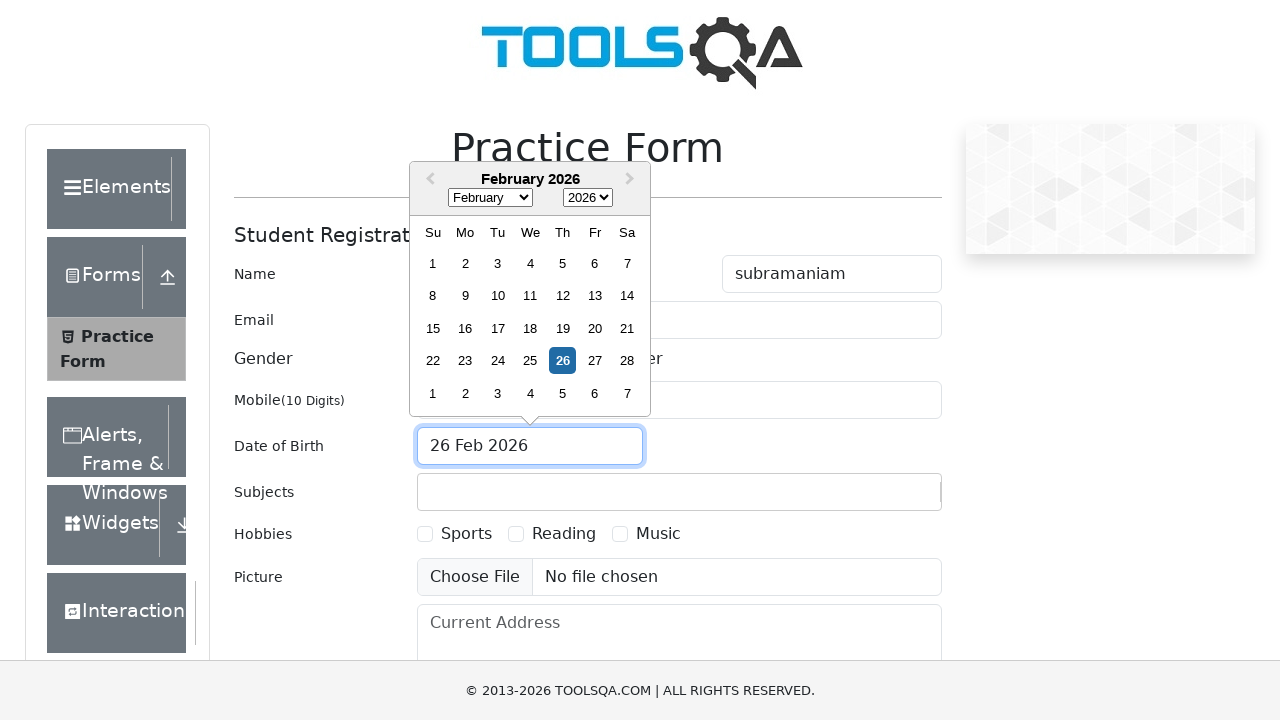

Selected Music hobby checkbox at (658, 534) on label[for='hobbies-checkbox-3']
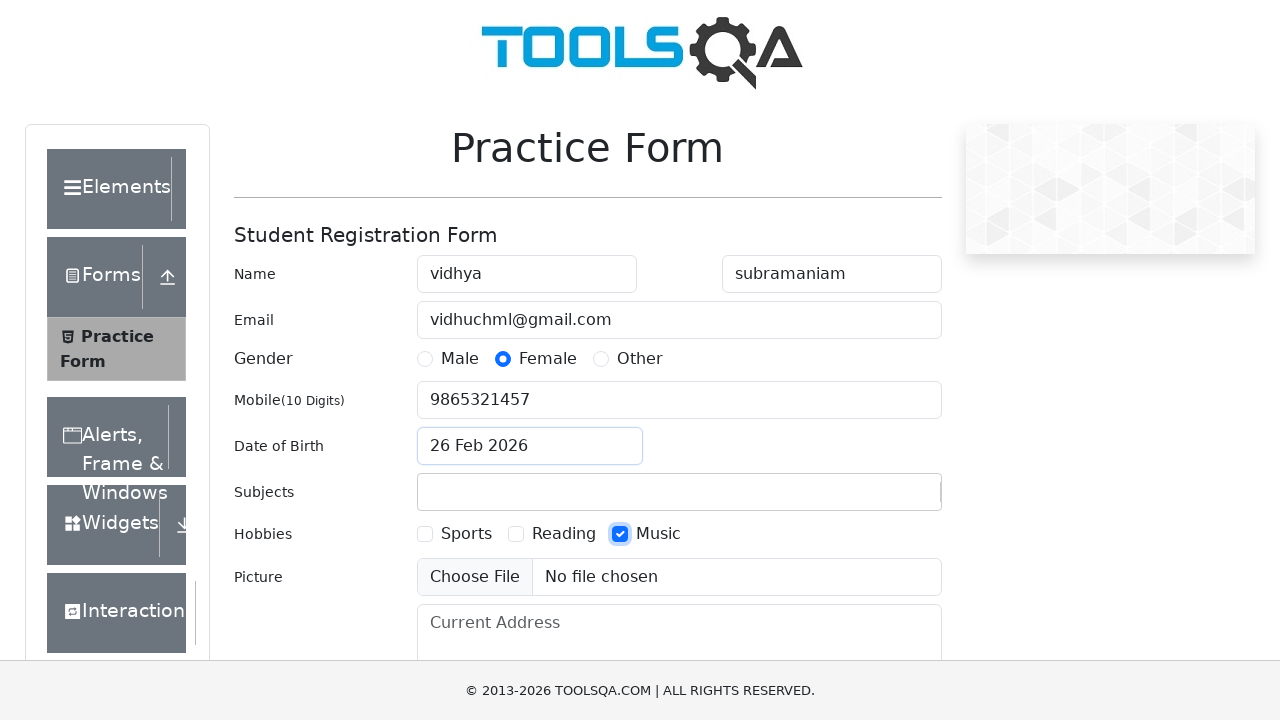

Filled current address with 'Erode, Tamilnadu' on textarea.form-control
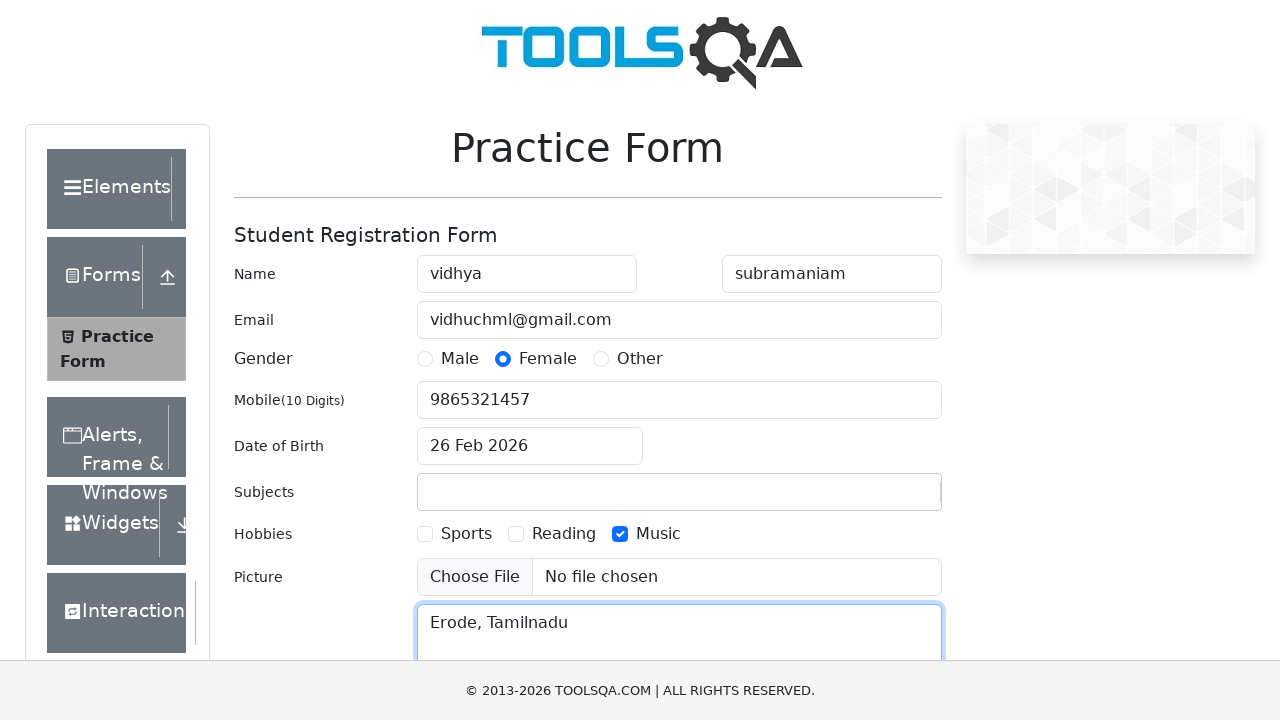

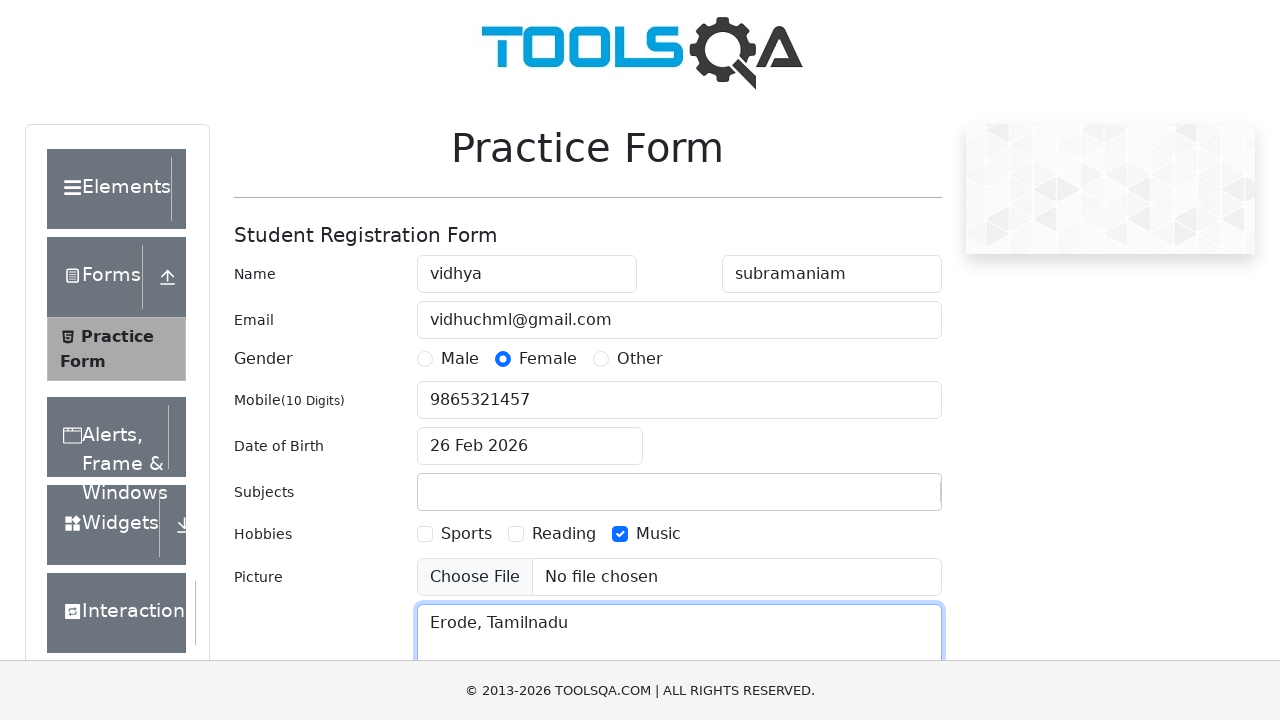